Tests date picker calendar functionality by selecting a specific date (June 15, 2027) through year, month, and day navigation, then verifies the selected values are correctly displayed in the input fields.

Starting URL: https://rahulshettyacademy.com/seleniumPractise/#/offers

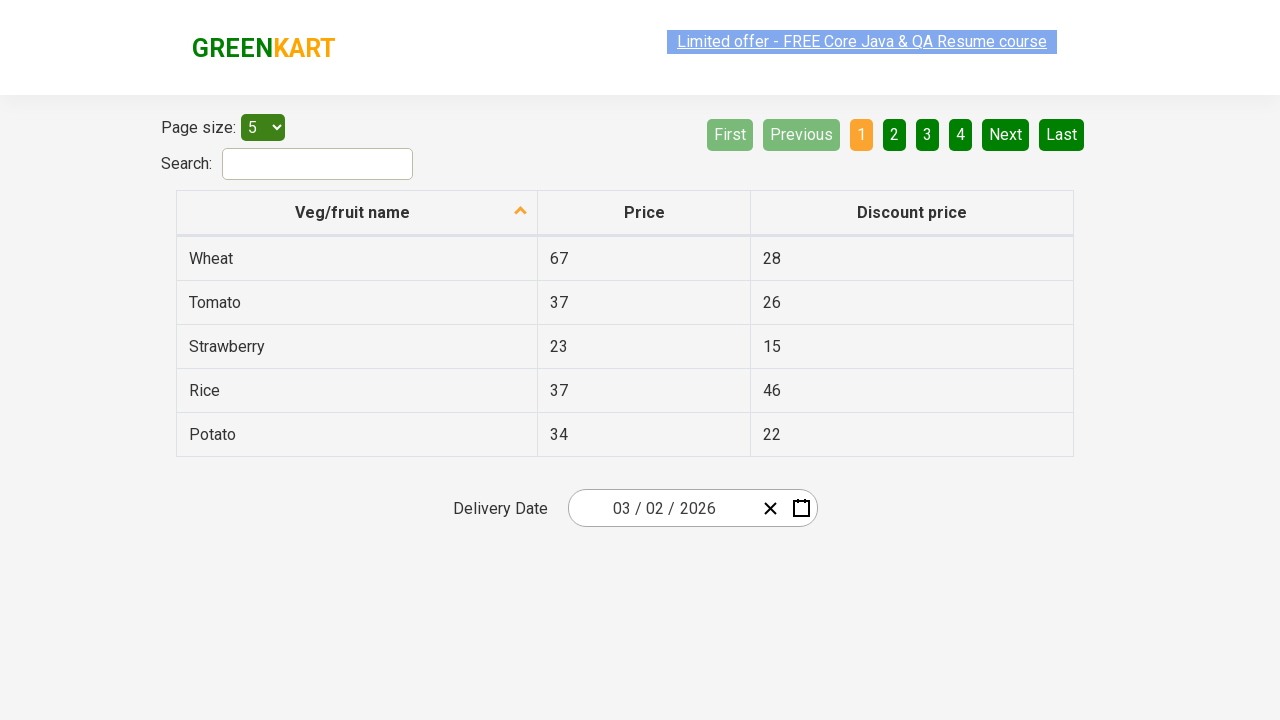

Clicked date picker input group to open calendar at (662, 508) on .react-date-picker__inputGroup
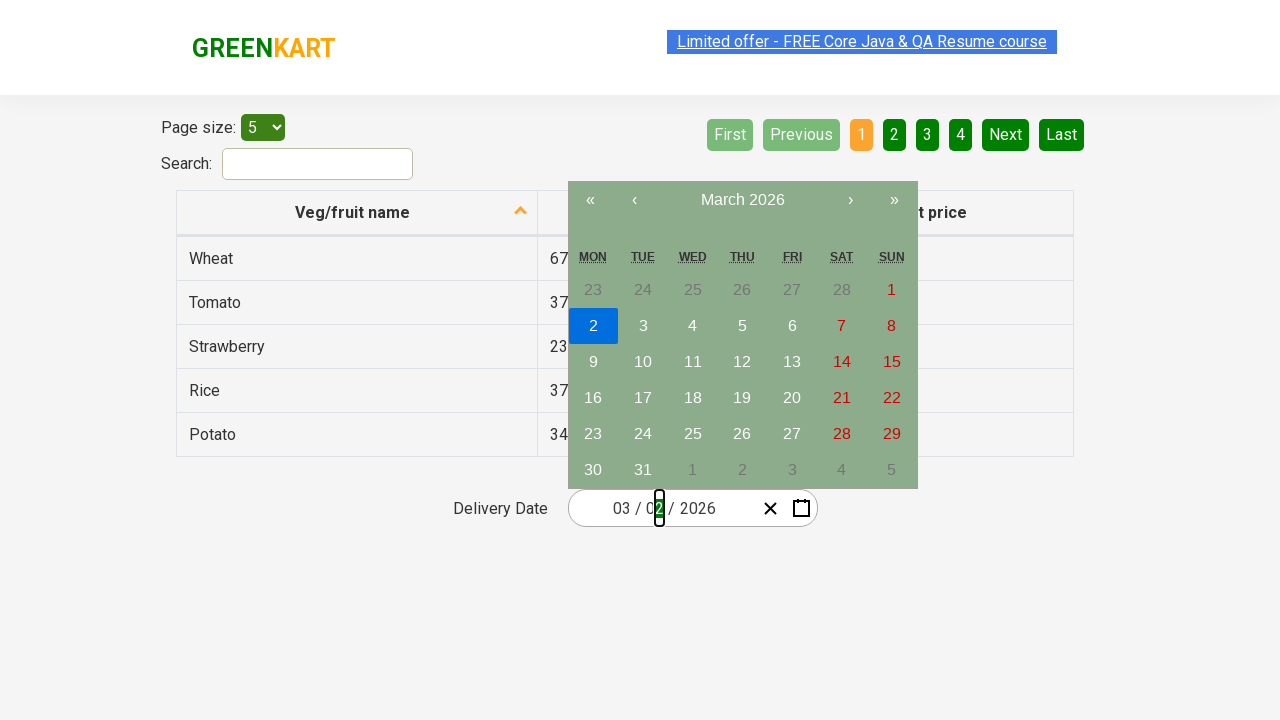

Clicked navigation label to navigate to month view at (742, 200) on .react-calendar__navigation__label
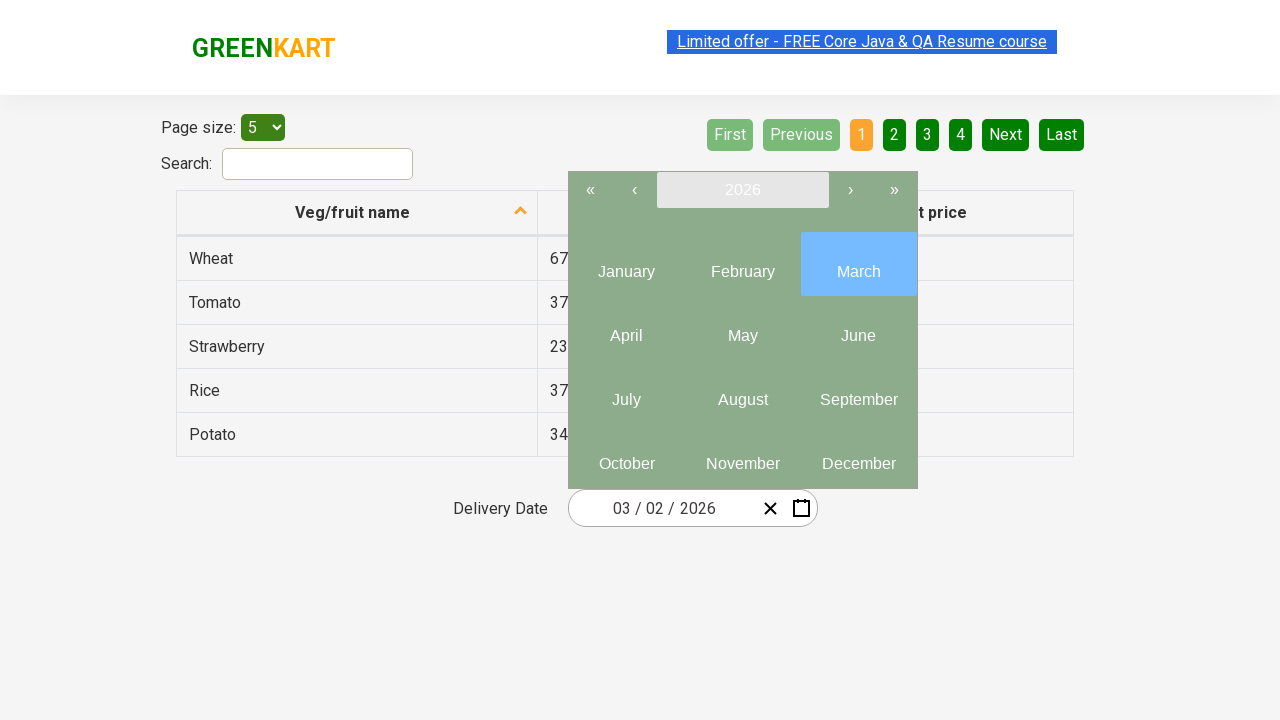

Clicked navigation label again to navigate to year view at (742, 190) on .react-calendar__navigation__label
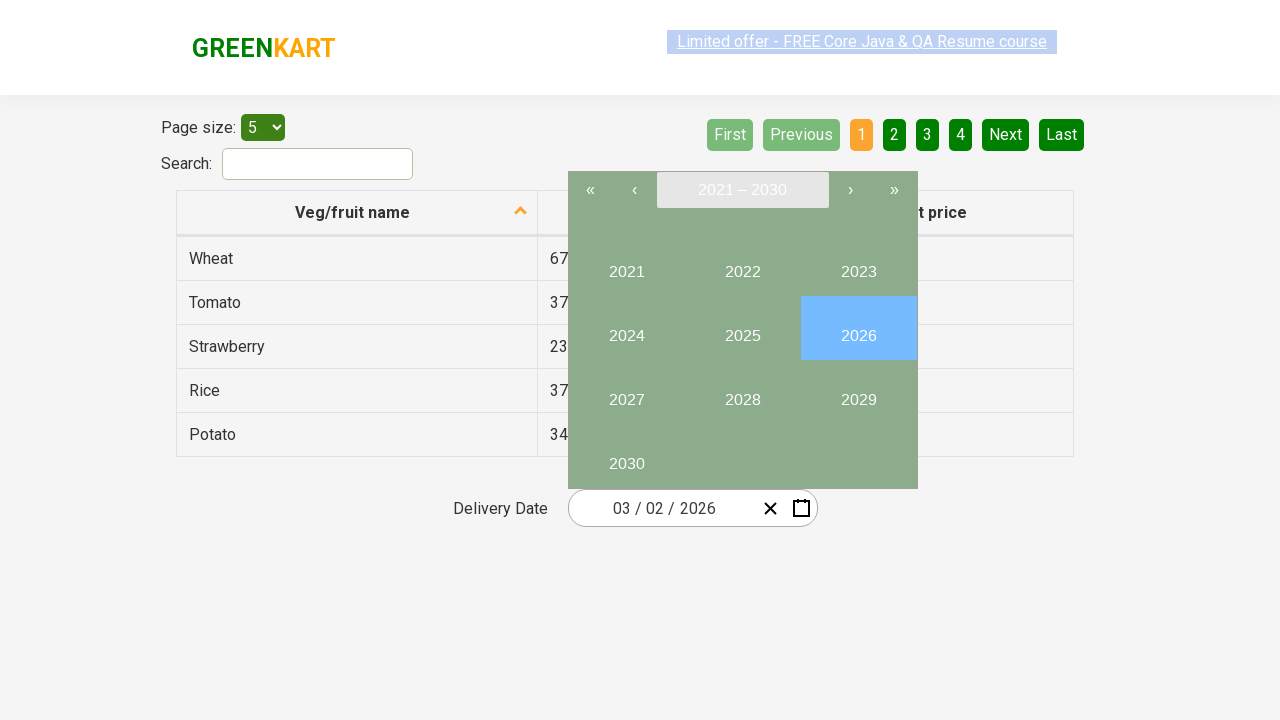

Selected year 2027 at (626, 392) on //button[text()='2027']
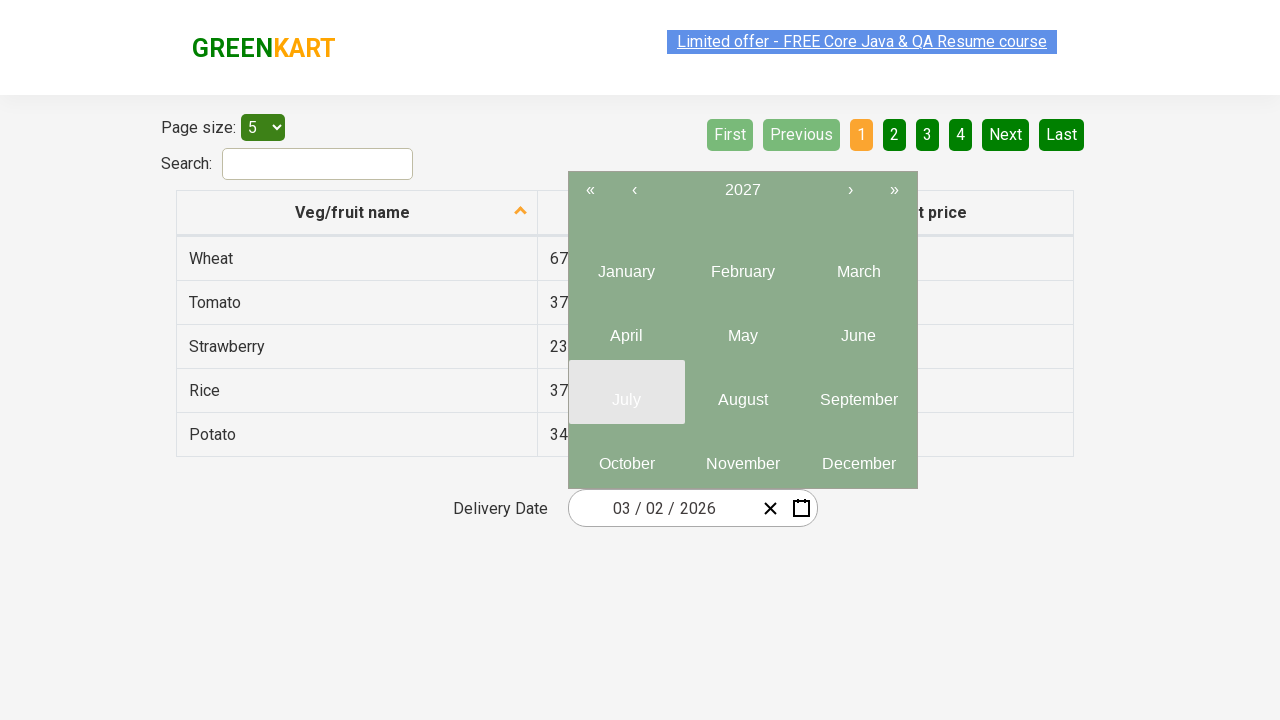

Selected June (month 6) from month view at (858, 328) on .react-calendar__year-view__months__month >> nth=5
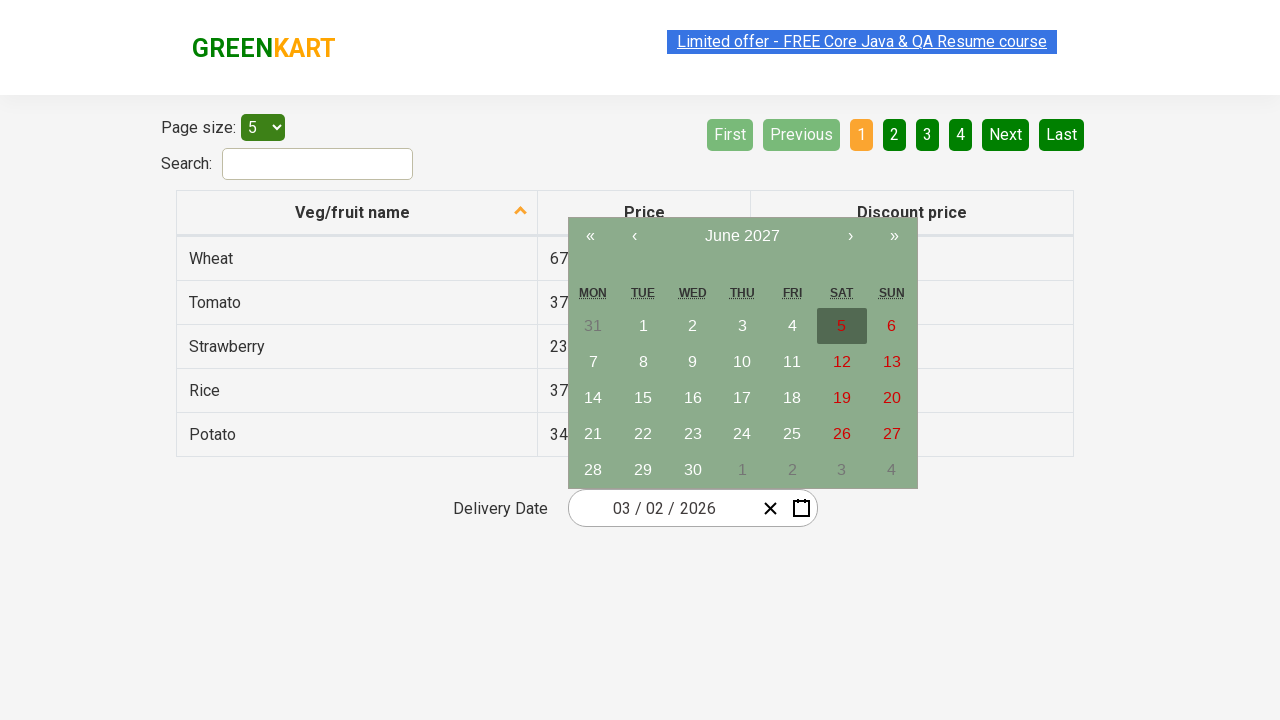

Selected date 15 from calendar at (643, 398) on //abbr[text()='15']
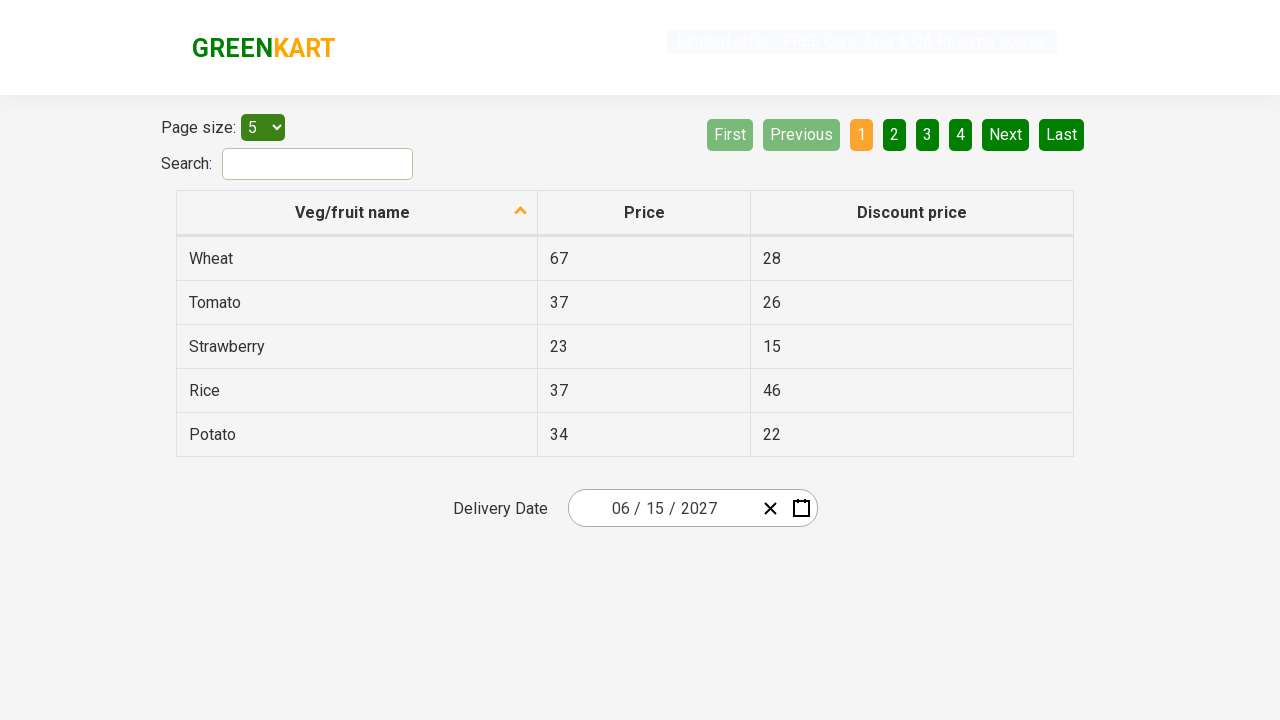

Date picker inputs updated after selection
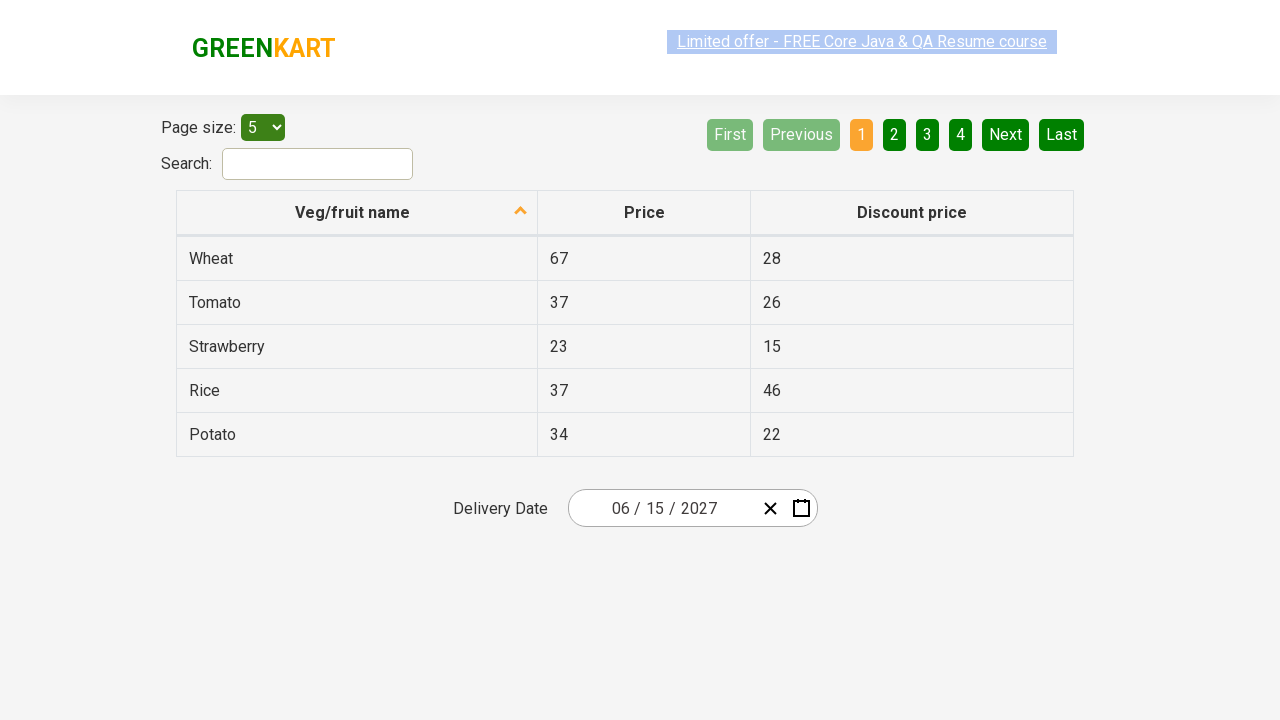

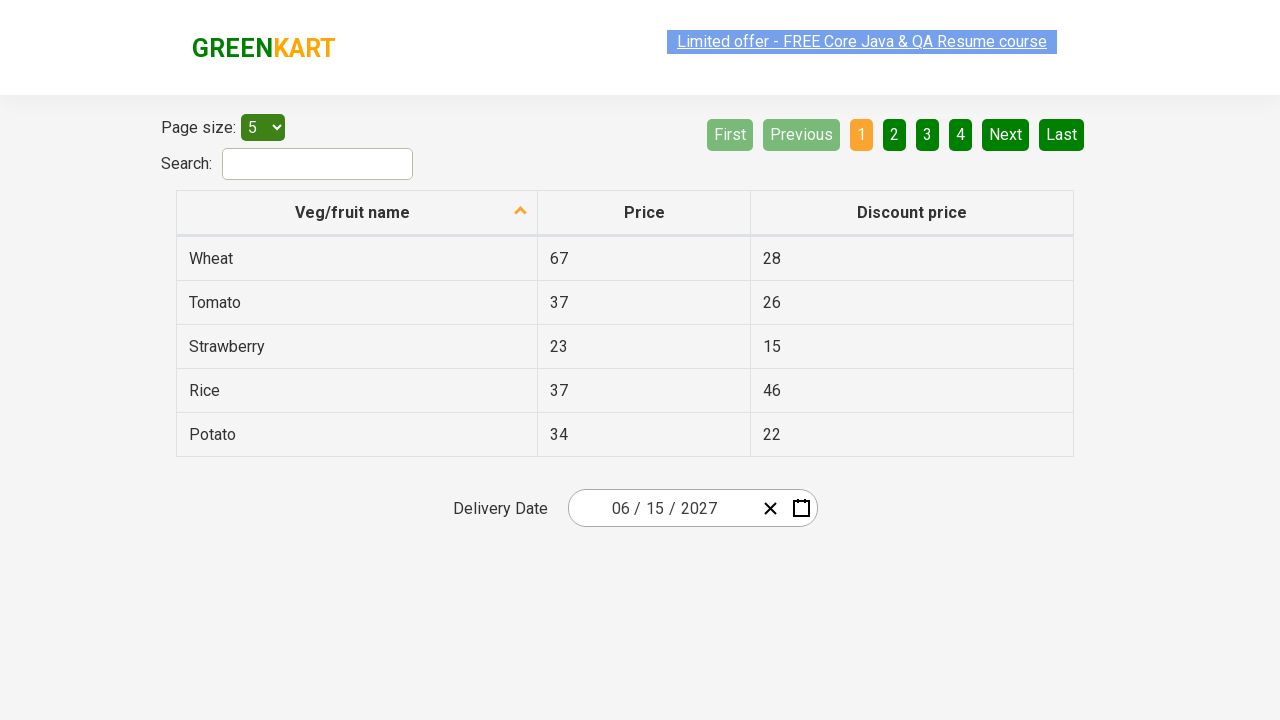